Tests navigation to Lazada Vietnam homepage, verifies the page title, and clicks on the login button if the expected title is present, otherwise navigates to Tiki.

Starting URL: https://www.lazada.vn

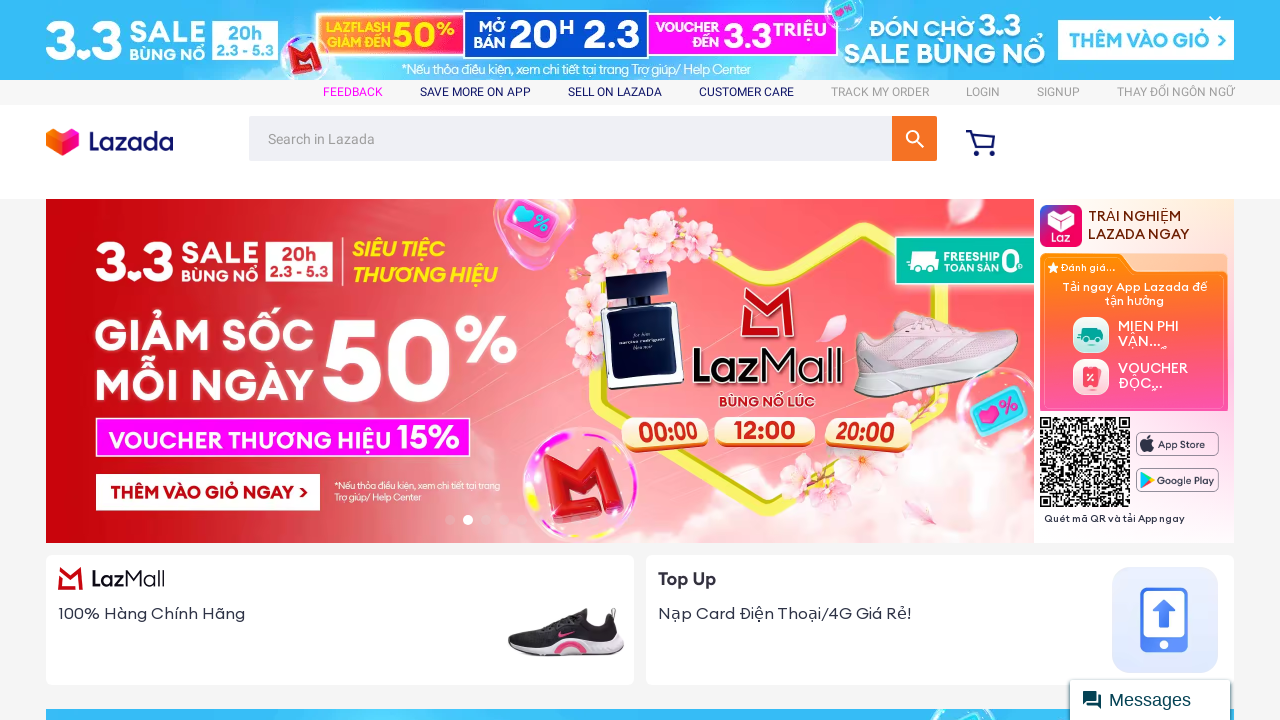

Retrieved page title from Lazada Vietnam homepage
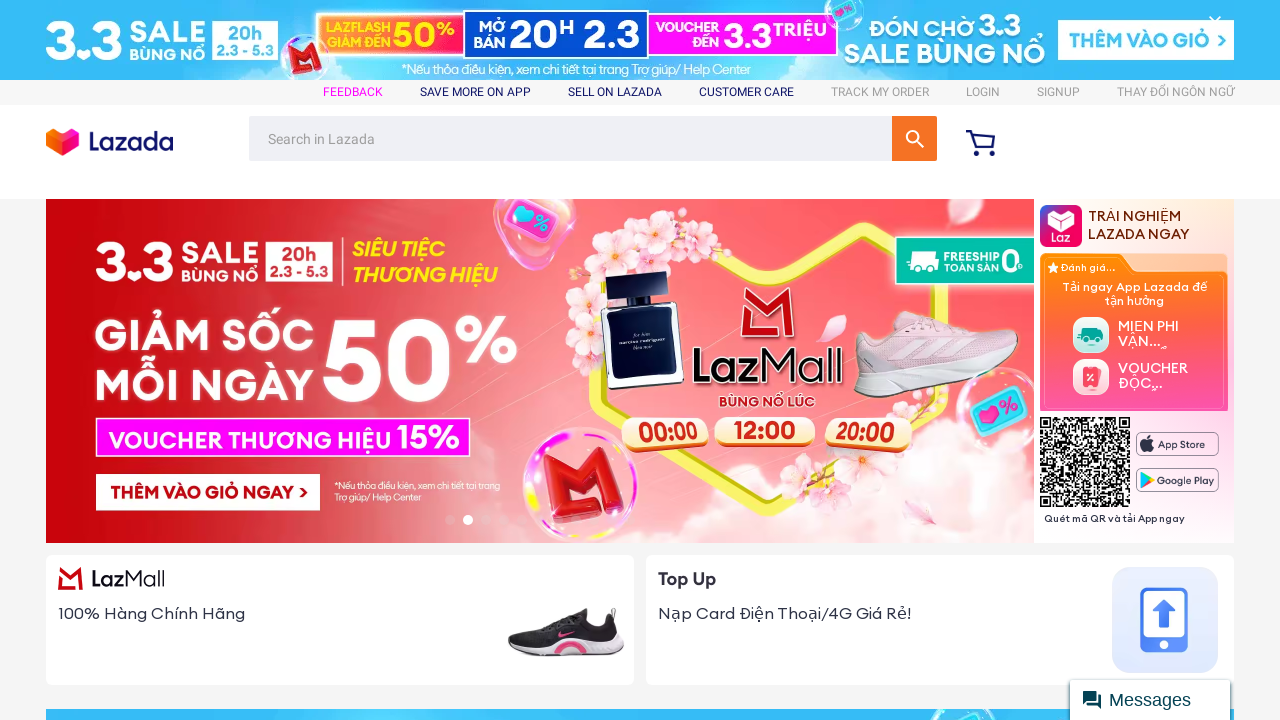

Page title did not match expected Lazada title, navigated to Tiki Vietnam instead
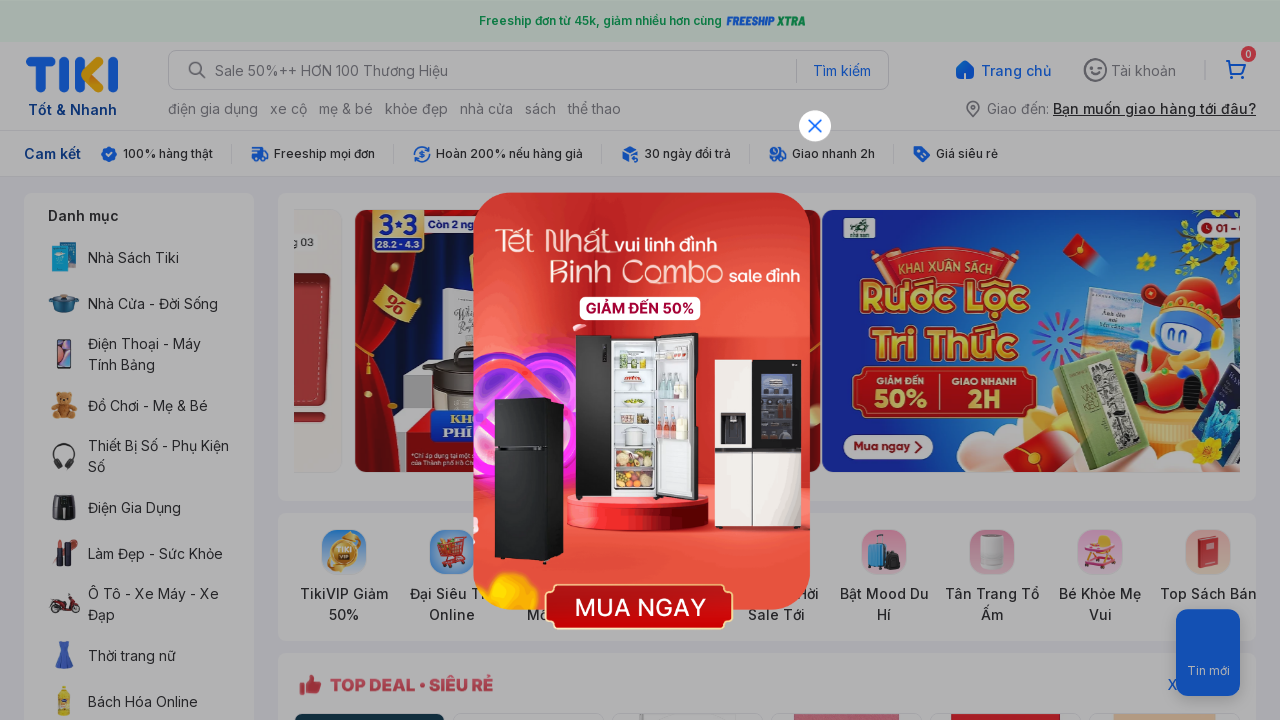

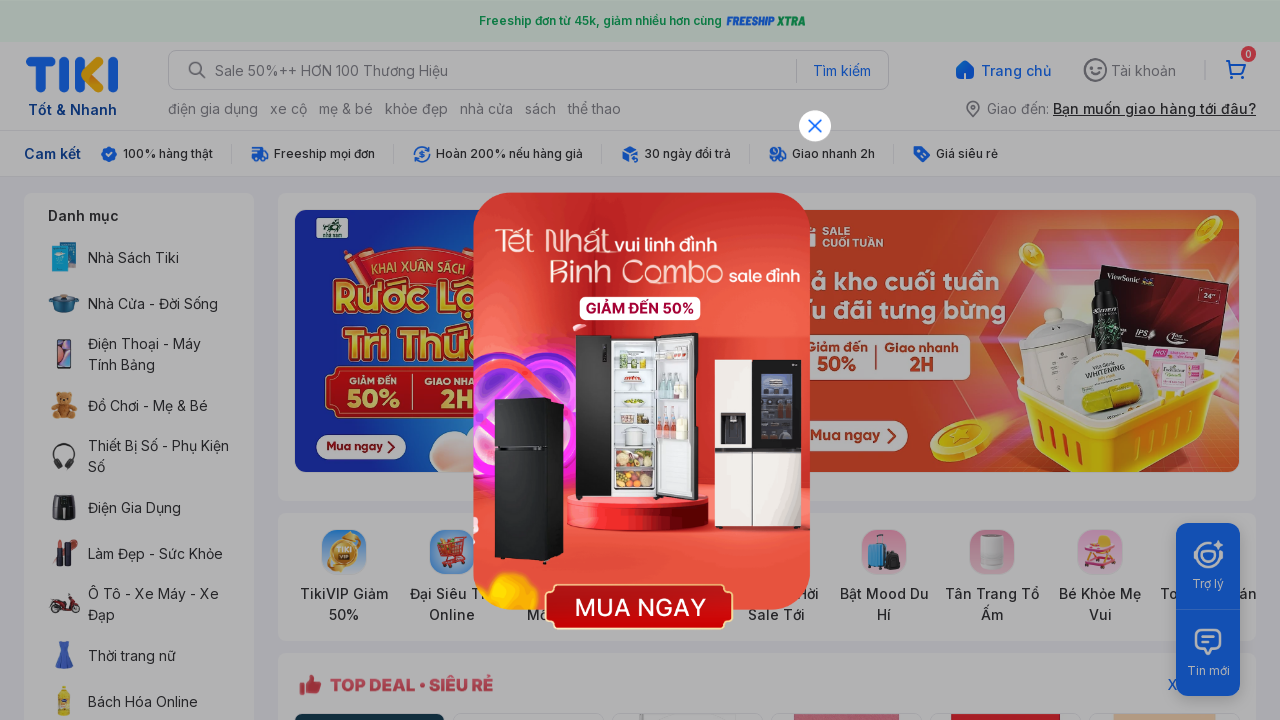